Tests right-click (context click) functionality on a button element on the DemoQA buttons page

Starting URL: https://demoqa.com/buttons

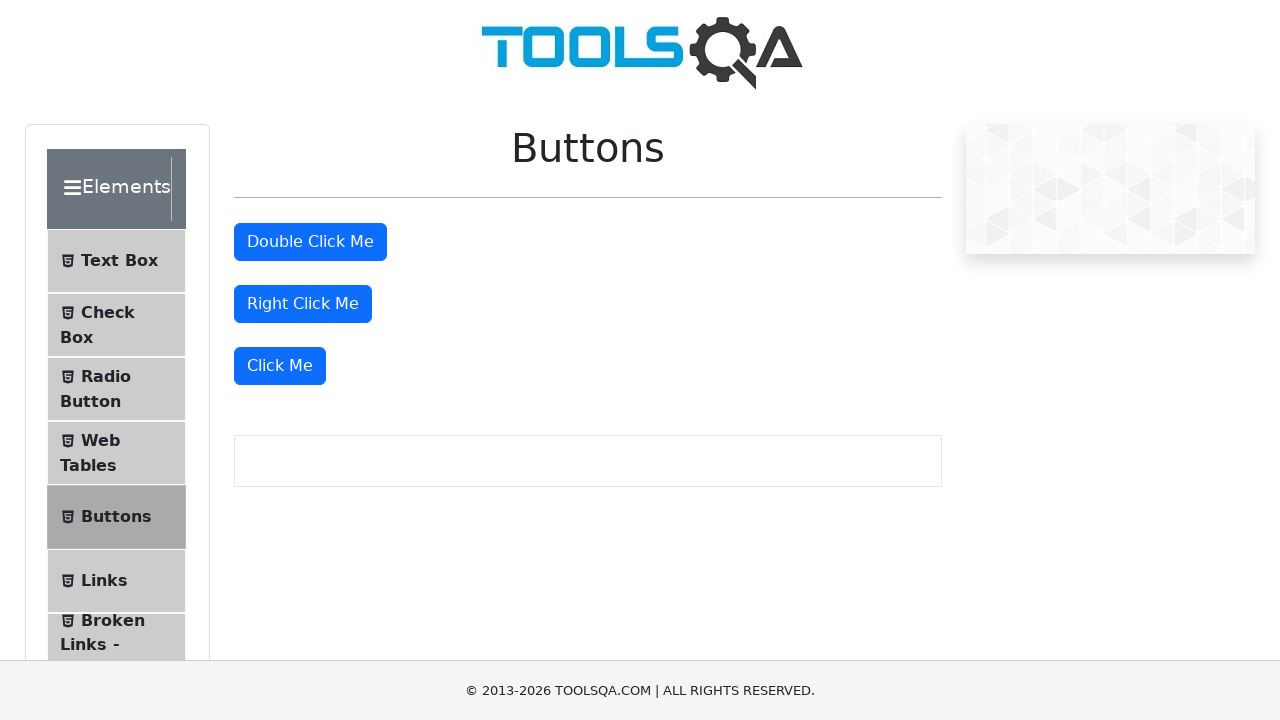

Right-clicked on the right click button element at (303, 304) on #rightClickBtn
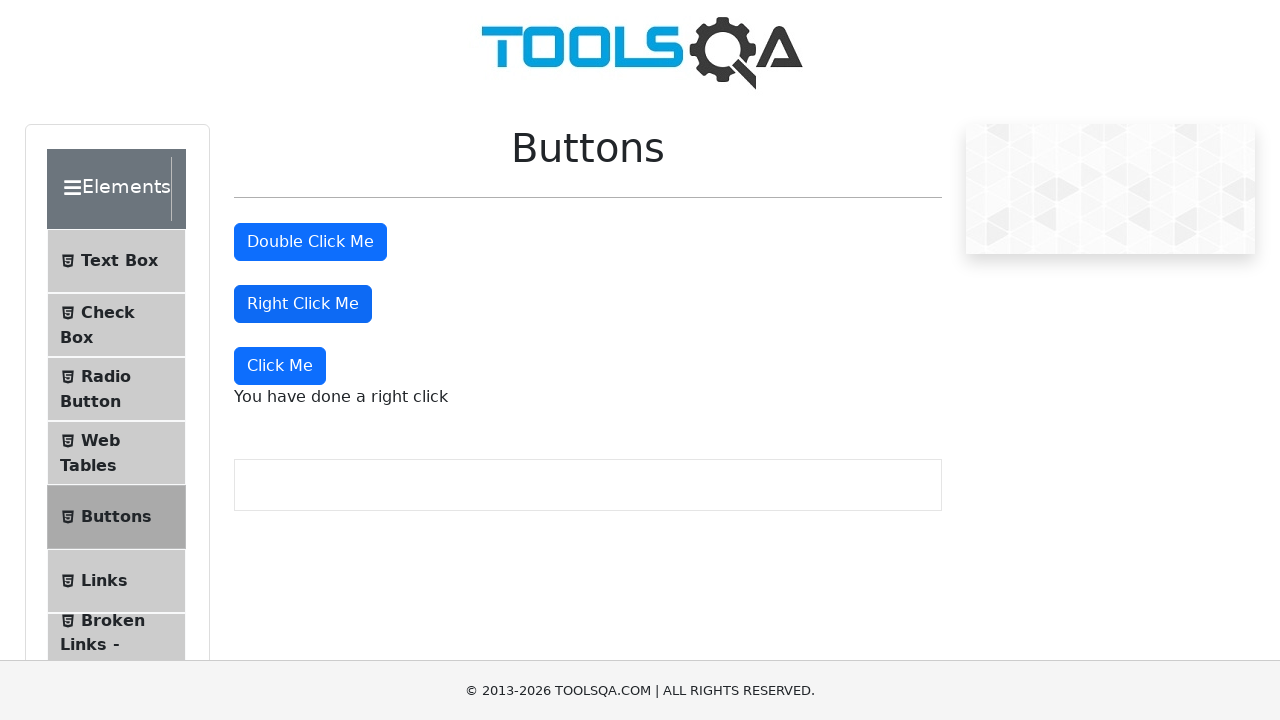

Right-click message appeared, confirming context click worked
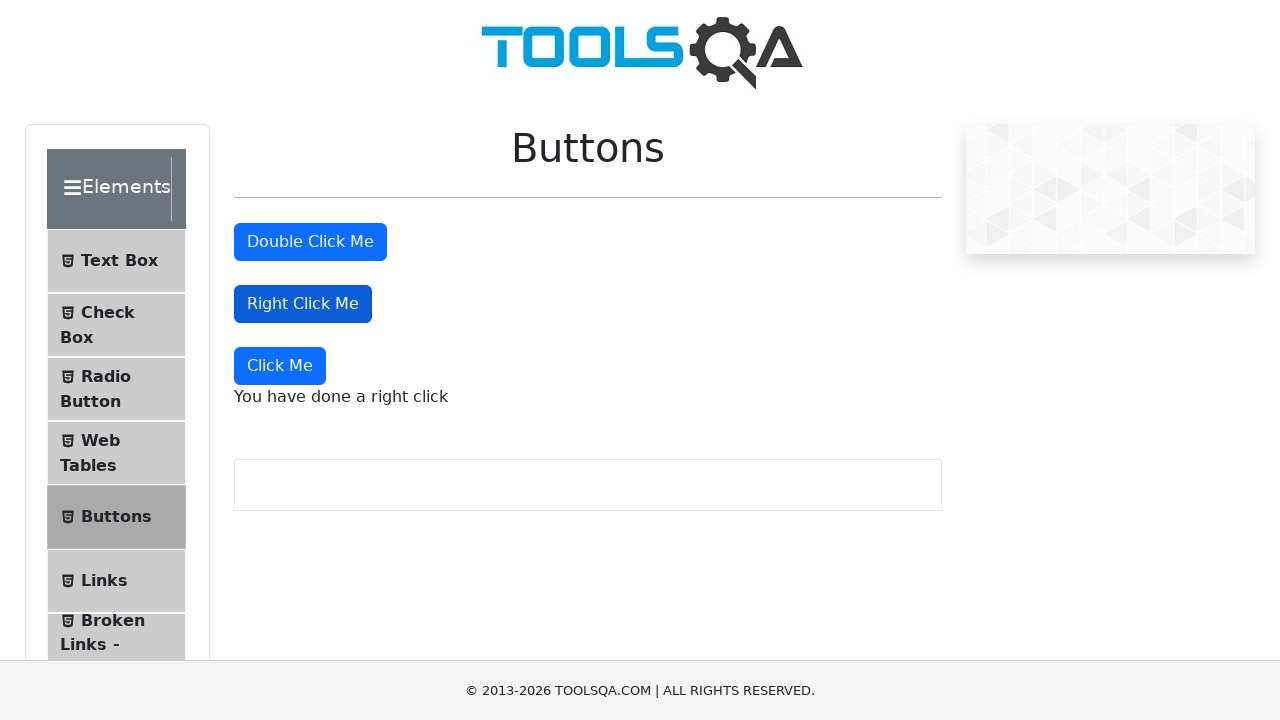

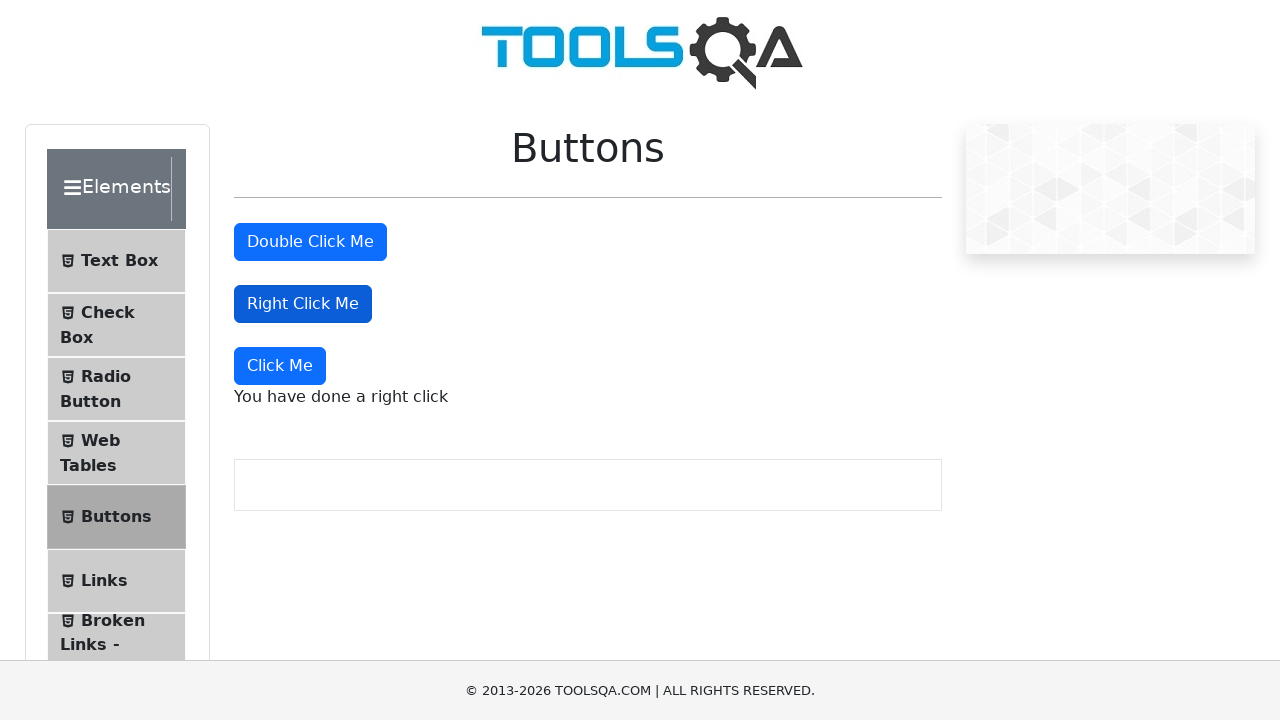